Navigates to the OrangeHRM demo application and verifies the page loads successfully by checking for page elements.

Starting URL: https://opensource-demo.orangehrmlive.com/

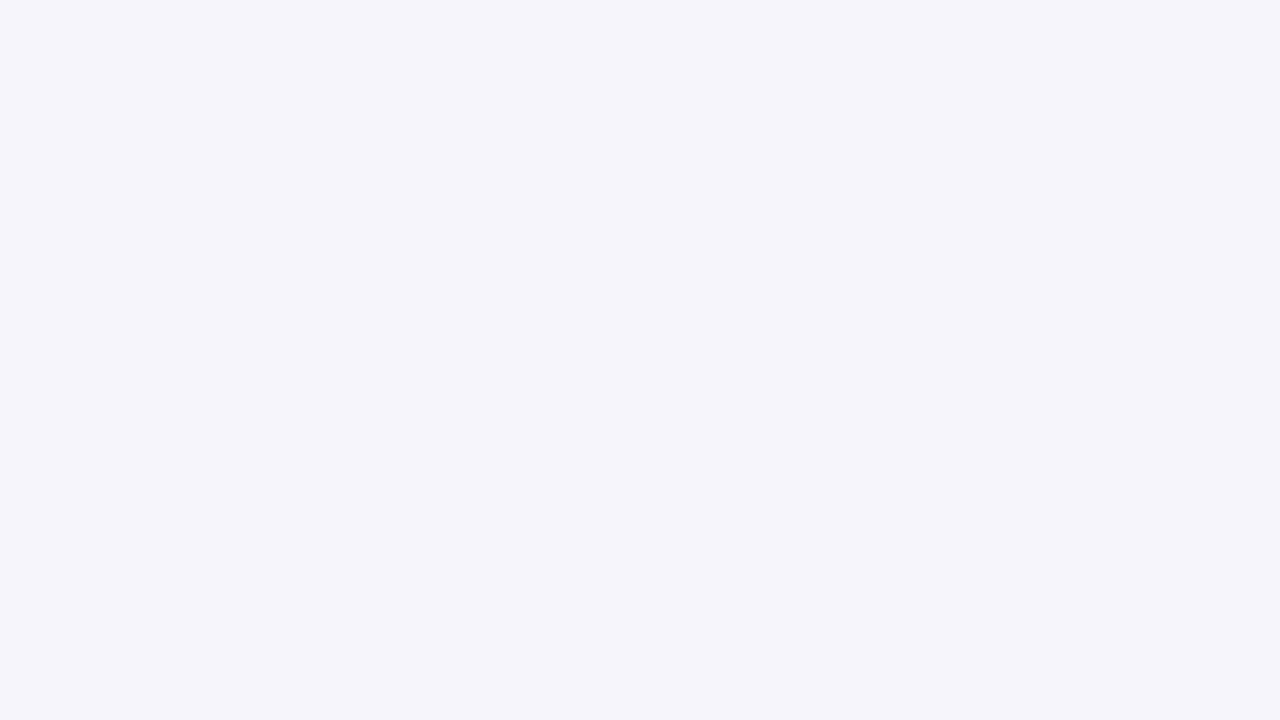

Page loaded with networkidle state
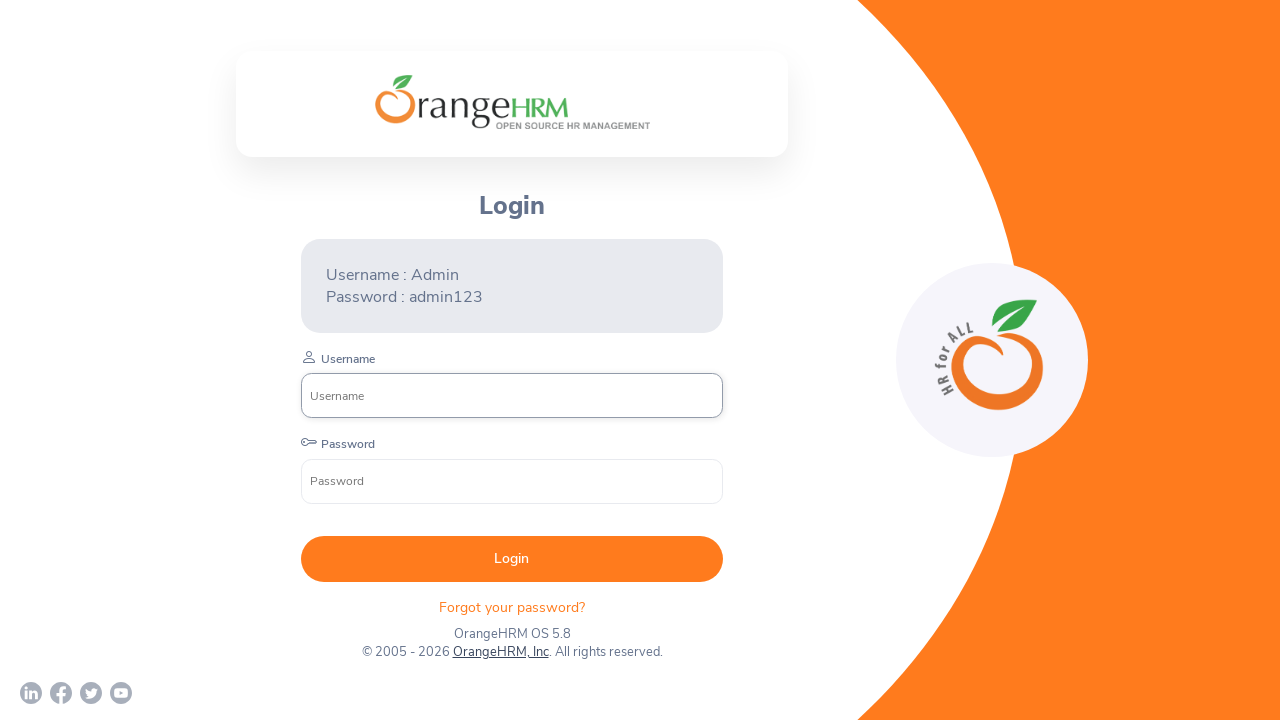

Login form username field is visible on OrangeHRM page
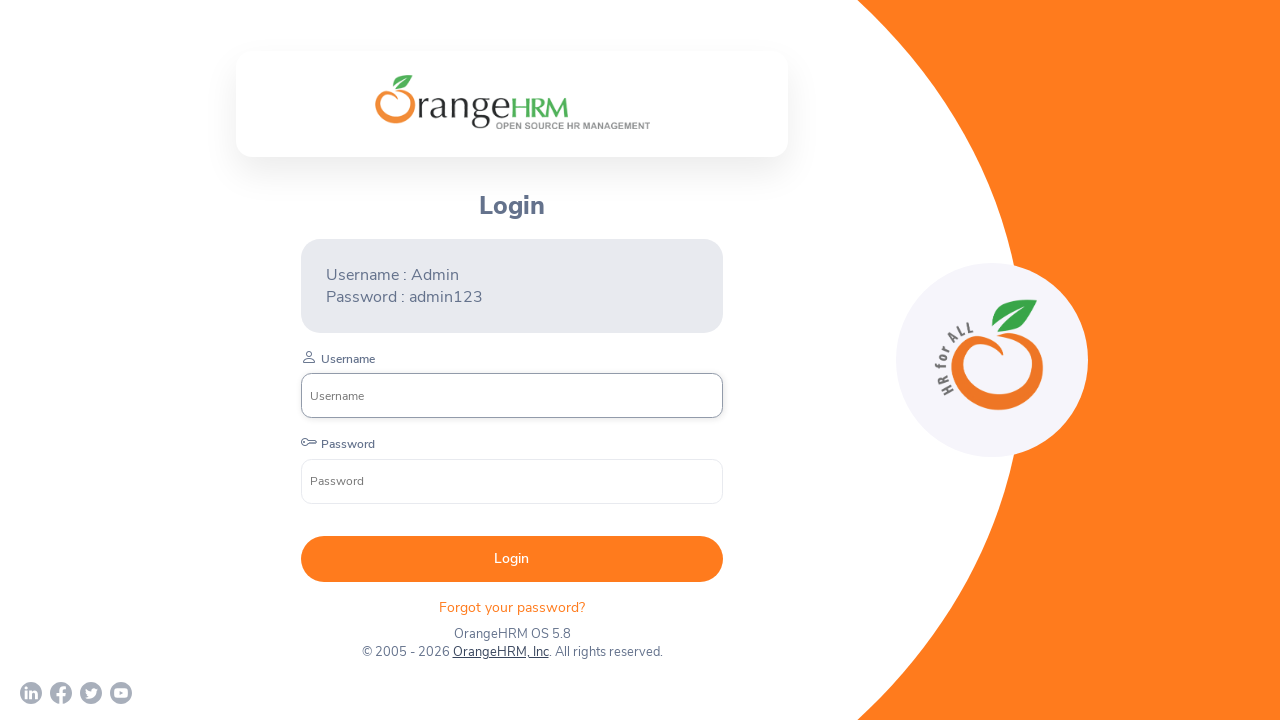

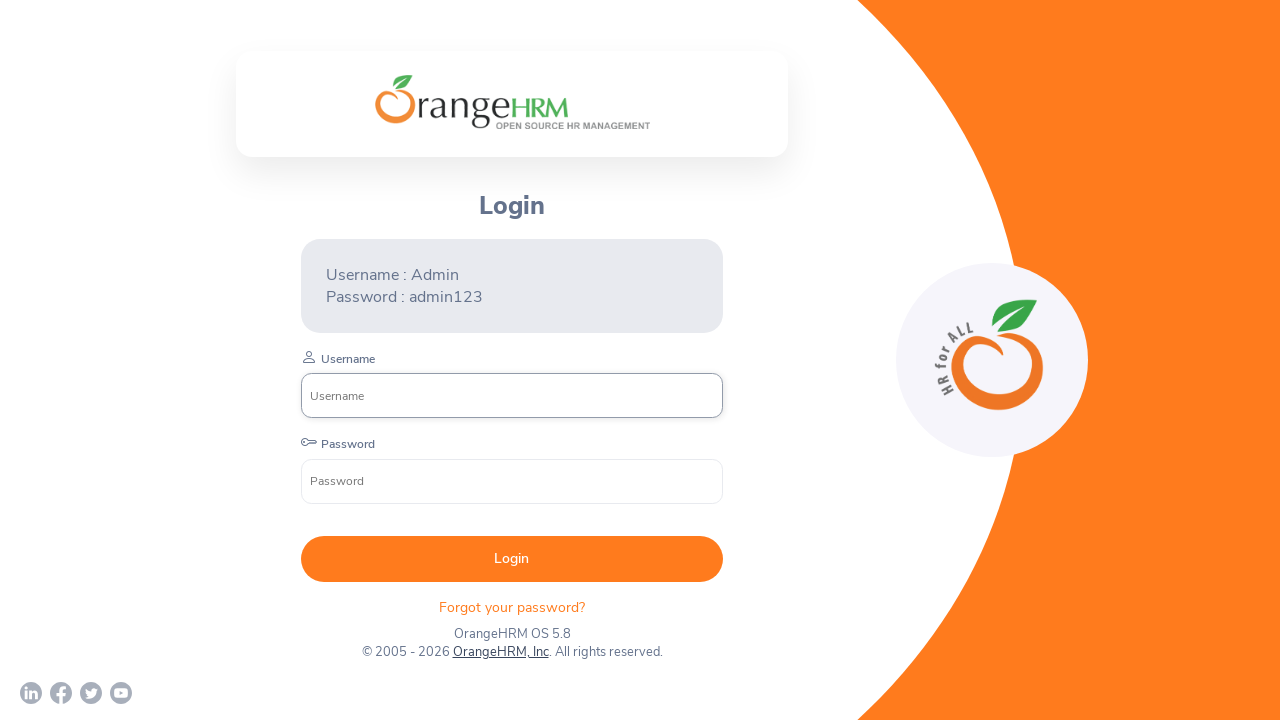